Tests the Practice Form on DemoQA by filling out personal information fields including name, email, mobile, gender selection, subjects, state/city dropdowns, and submitting the form.

Starting URL: https://demoqa.com/

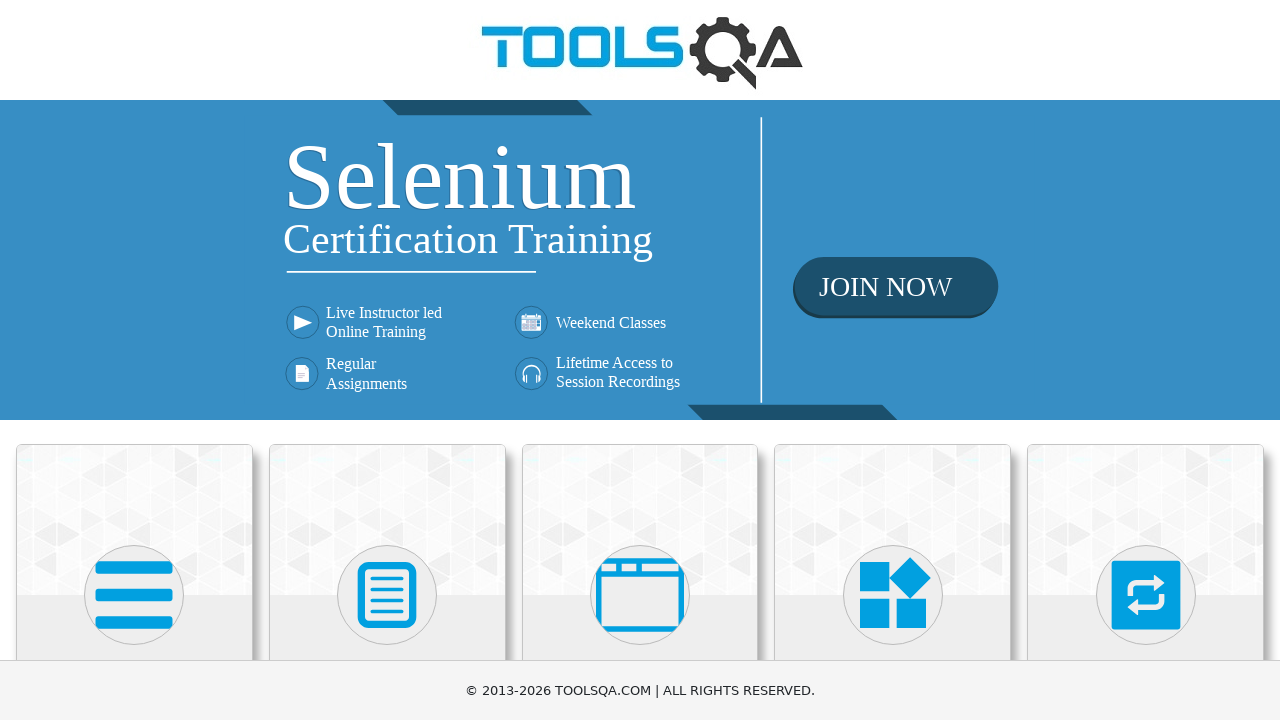

Scrolled down 400px to view Forms section
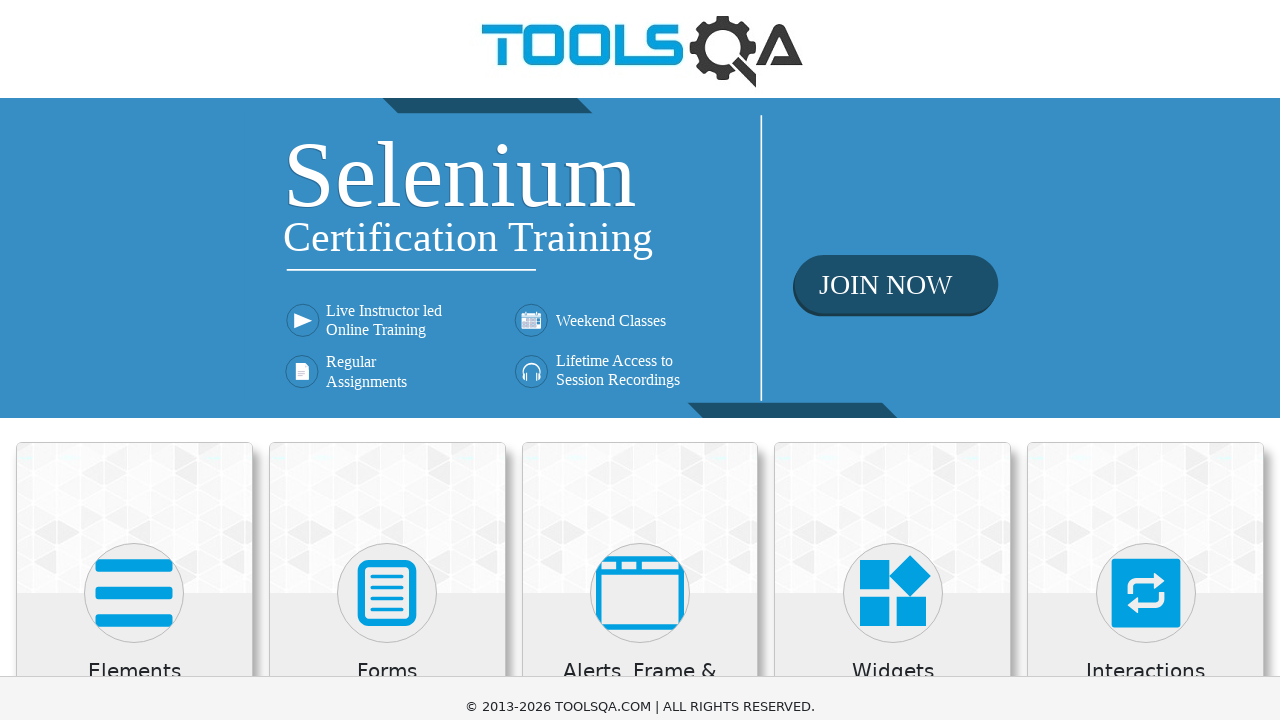

Clicked on Forms card at (387, 273) on xpath=//h5[text()='Forms']
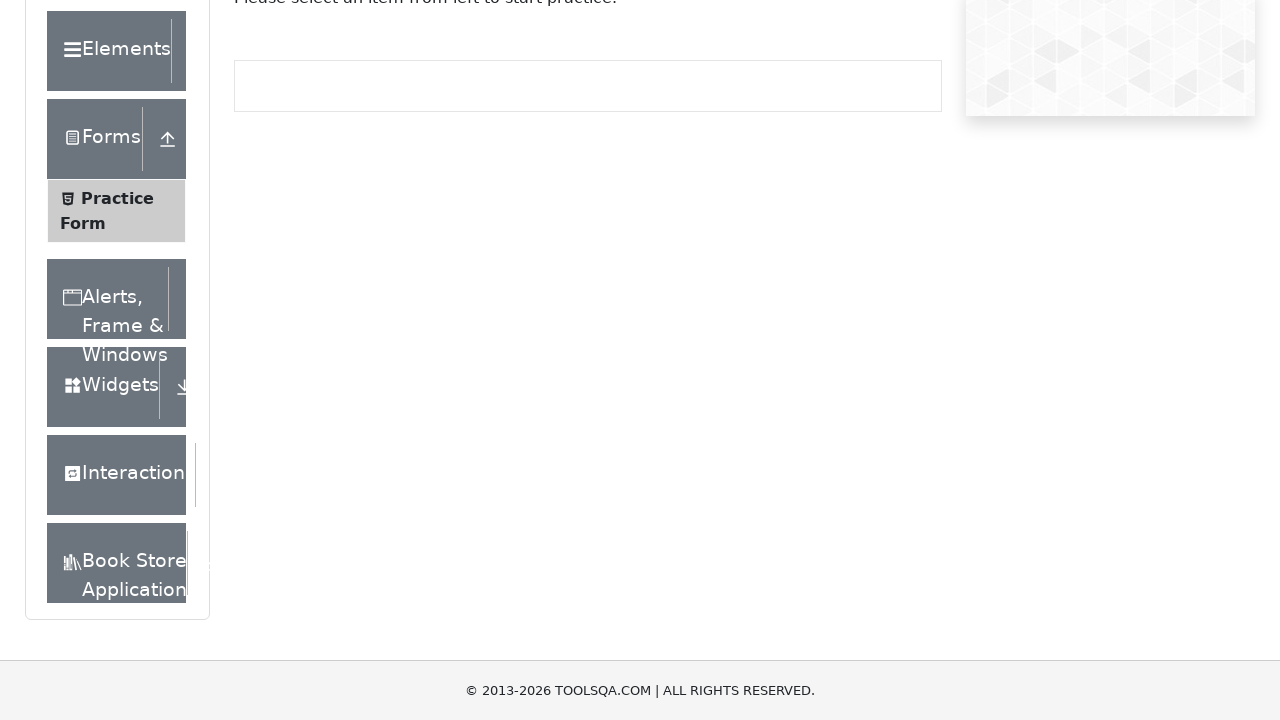

Clicked on Practice Form link at (117, 198) on xpath=//span[text()='Practice Form']
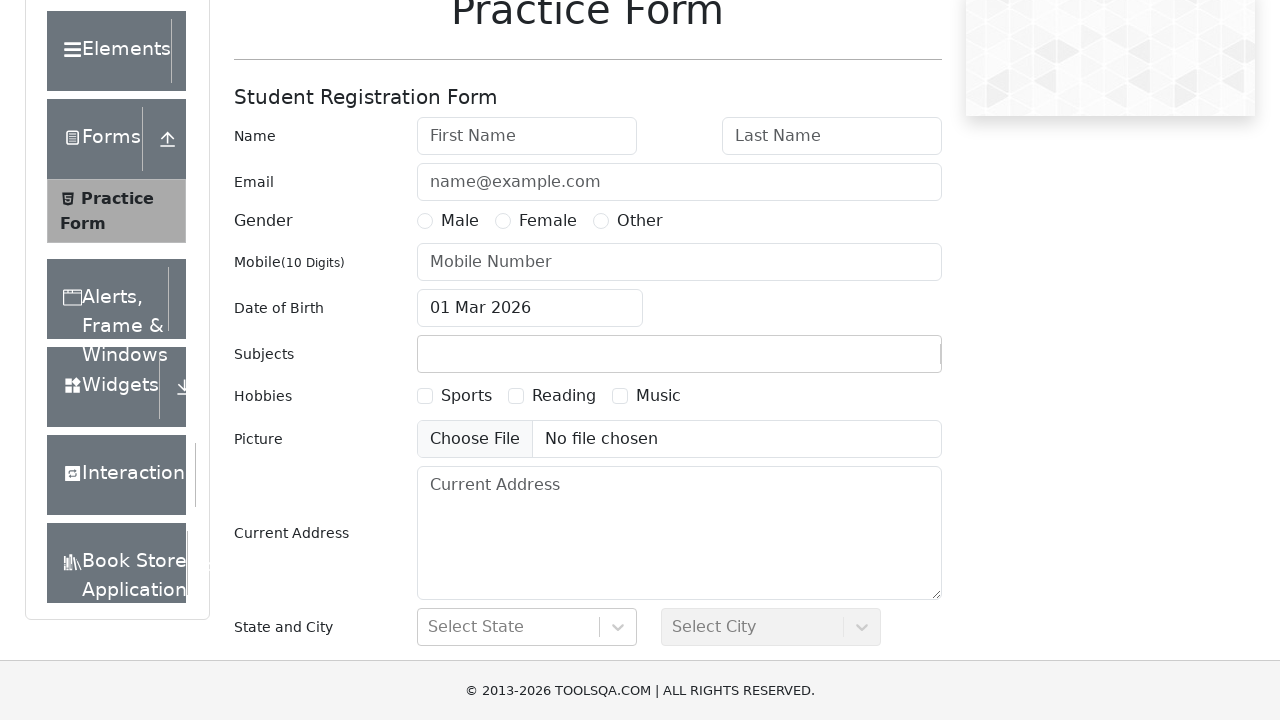

Filled first name field with 'Cristi' on #firstName
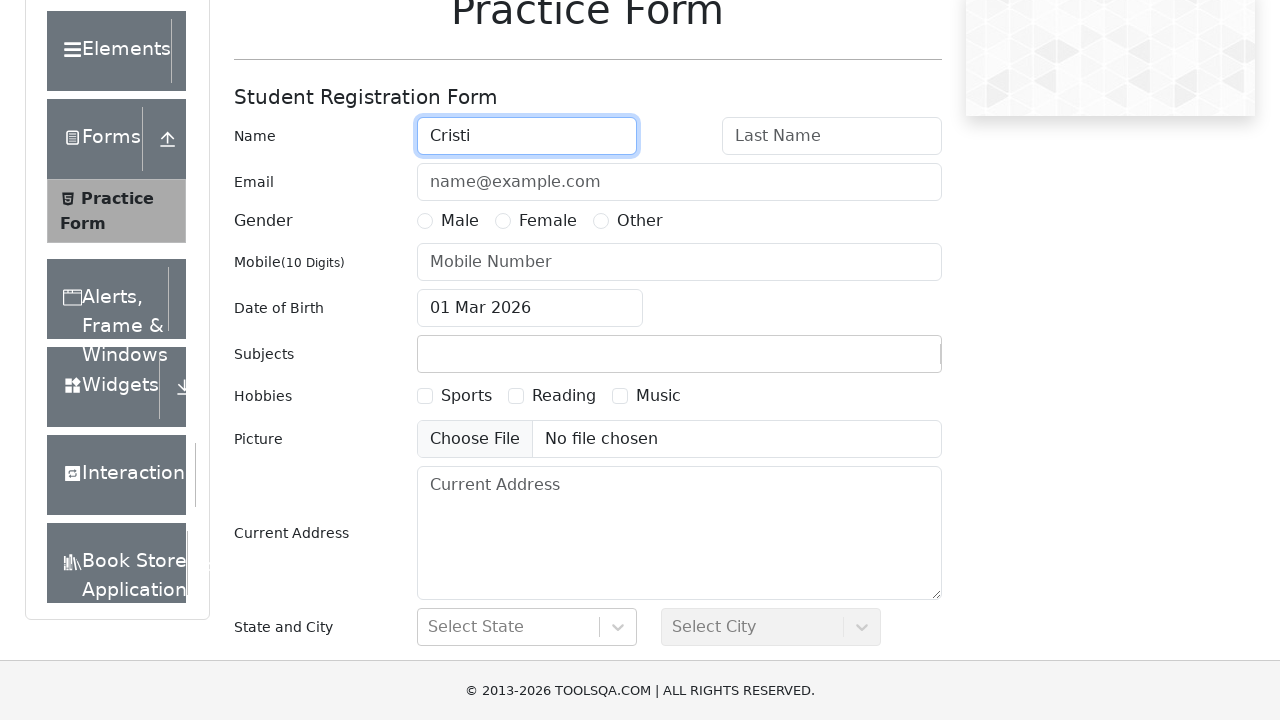

Filled last name field with 'Pop' on #lastName
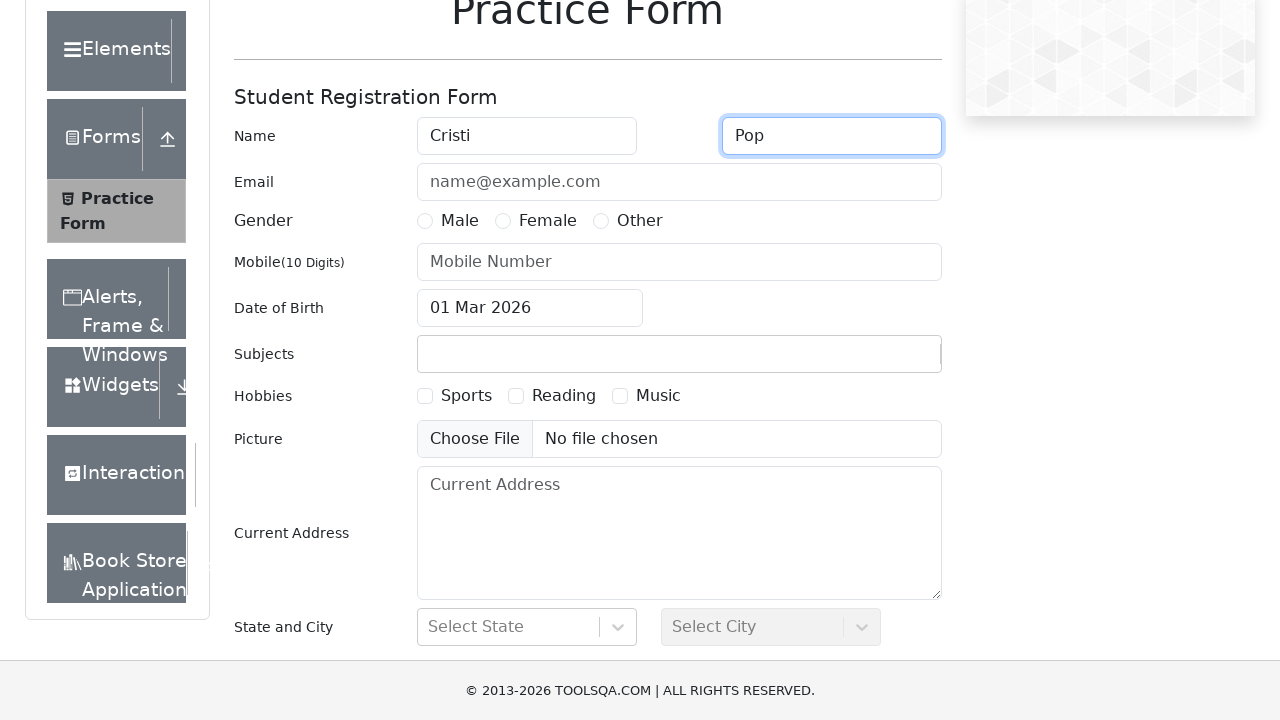

Filled email field with 'test@yahoo.com' on #userEmail
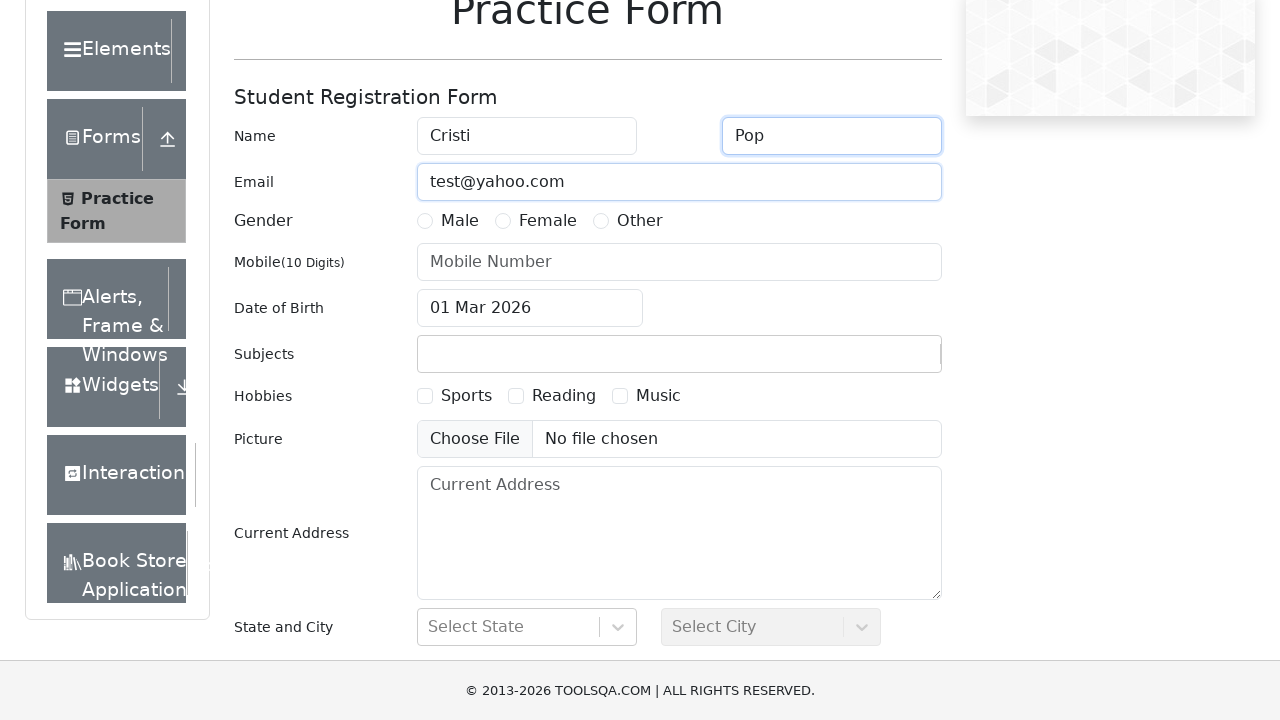

Filled mobile number field with '1234567890' on input[placeholder='Mobile Number']
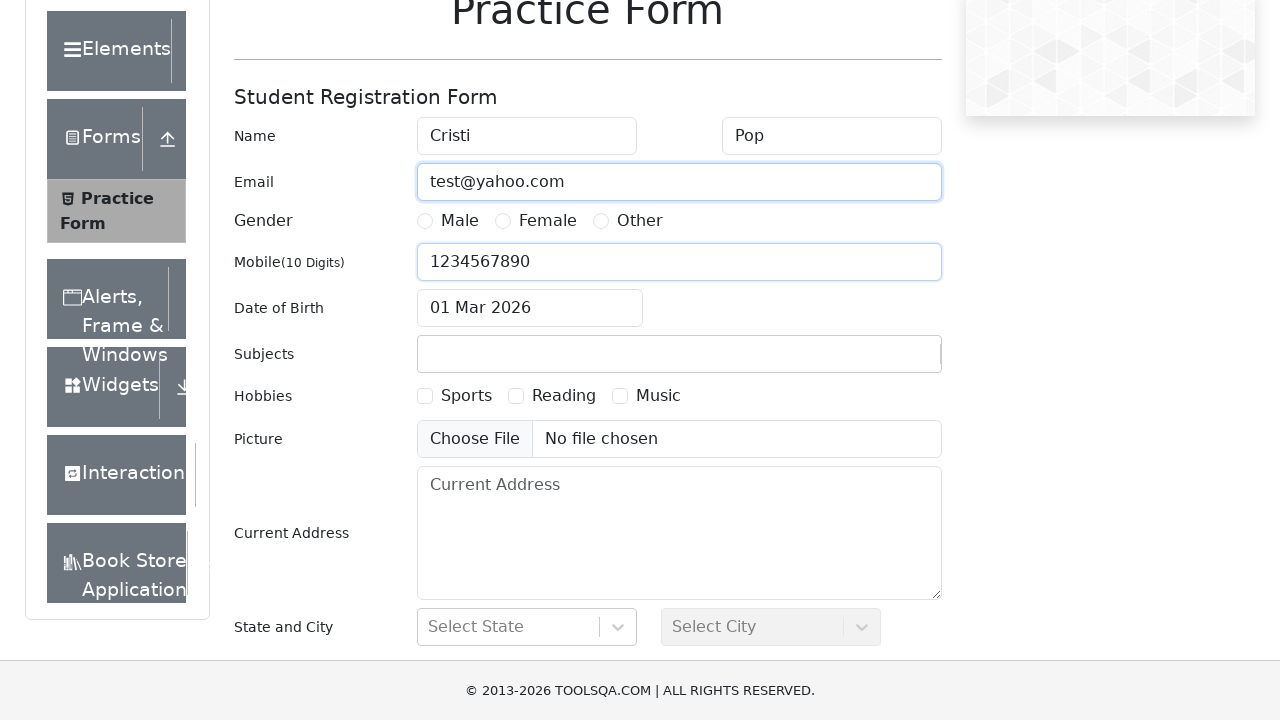

Selected gender option 'Other' at (640, 221) on xpath=//label[@for='gender-radio-3']
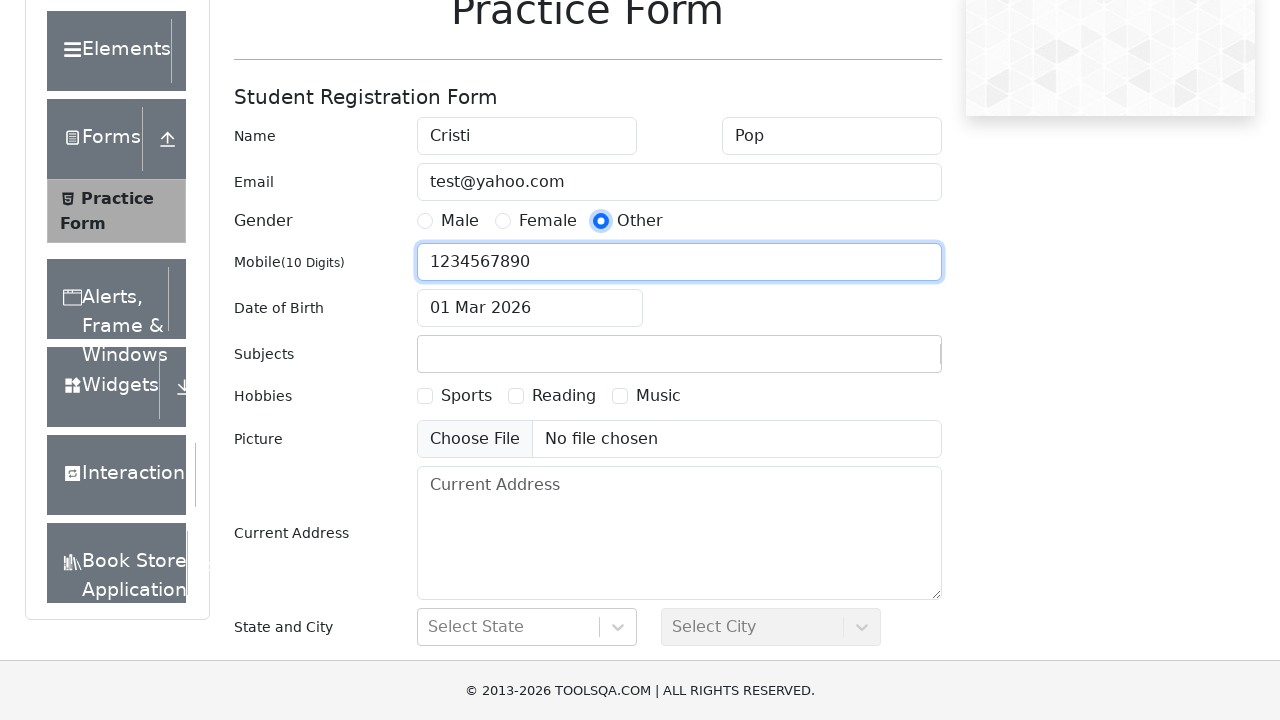

Filled subjects input field with 'Social Studies' on #subjectsInput
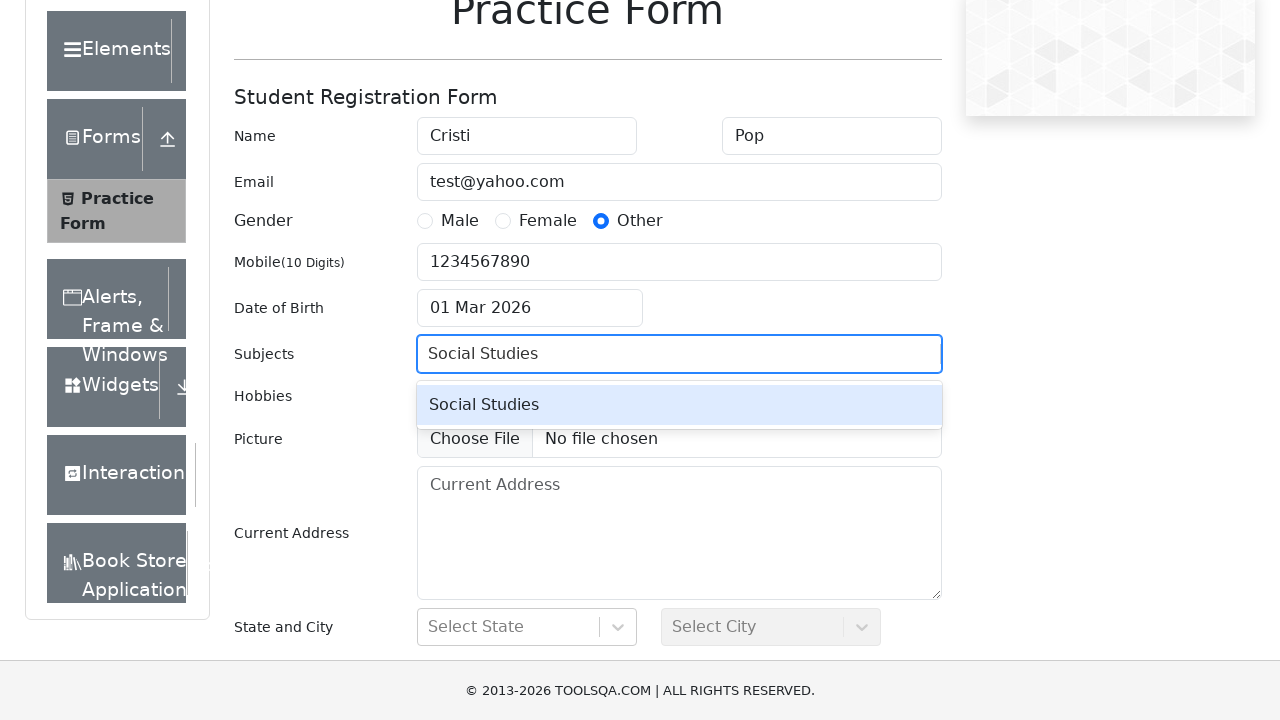

Pressed Enter to select 'Social Studies' subject
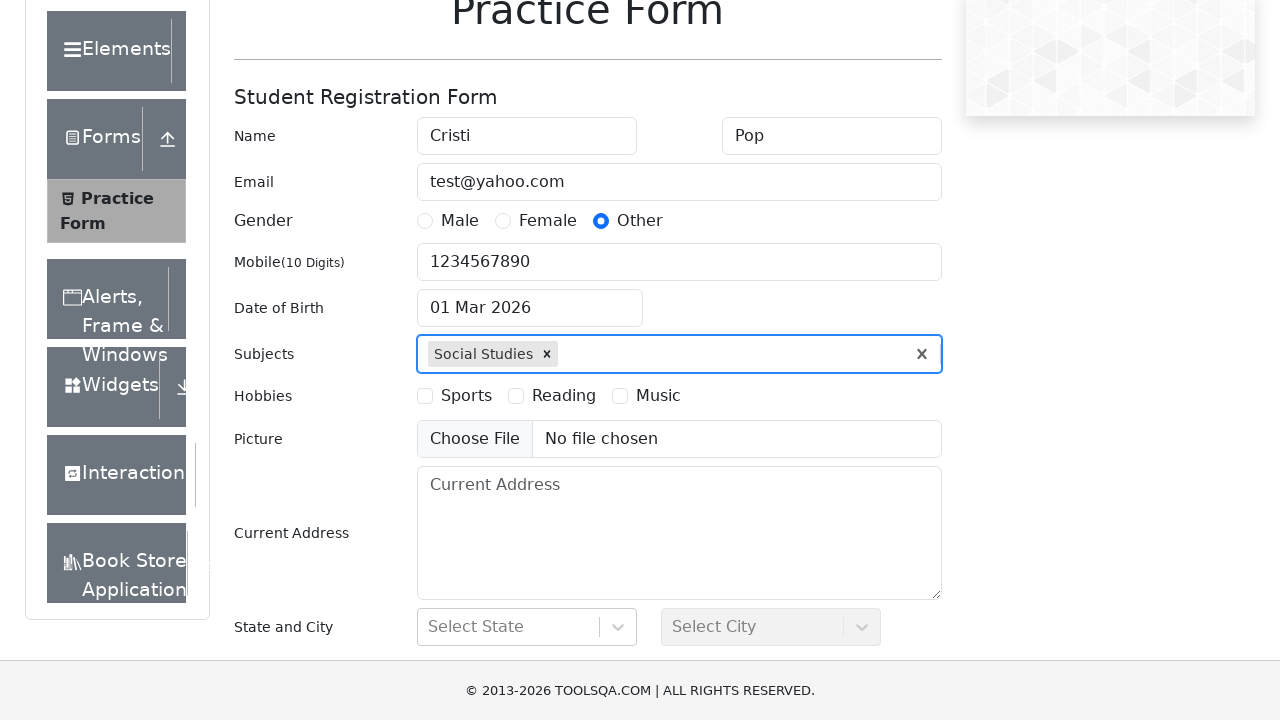

Clicked on State dropdown at (430, 627) on #react-select-3-input
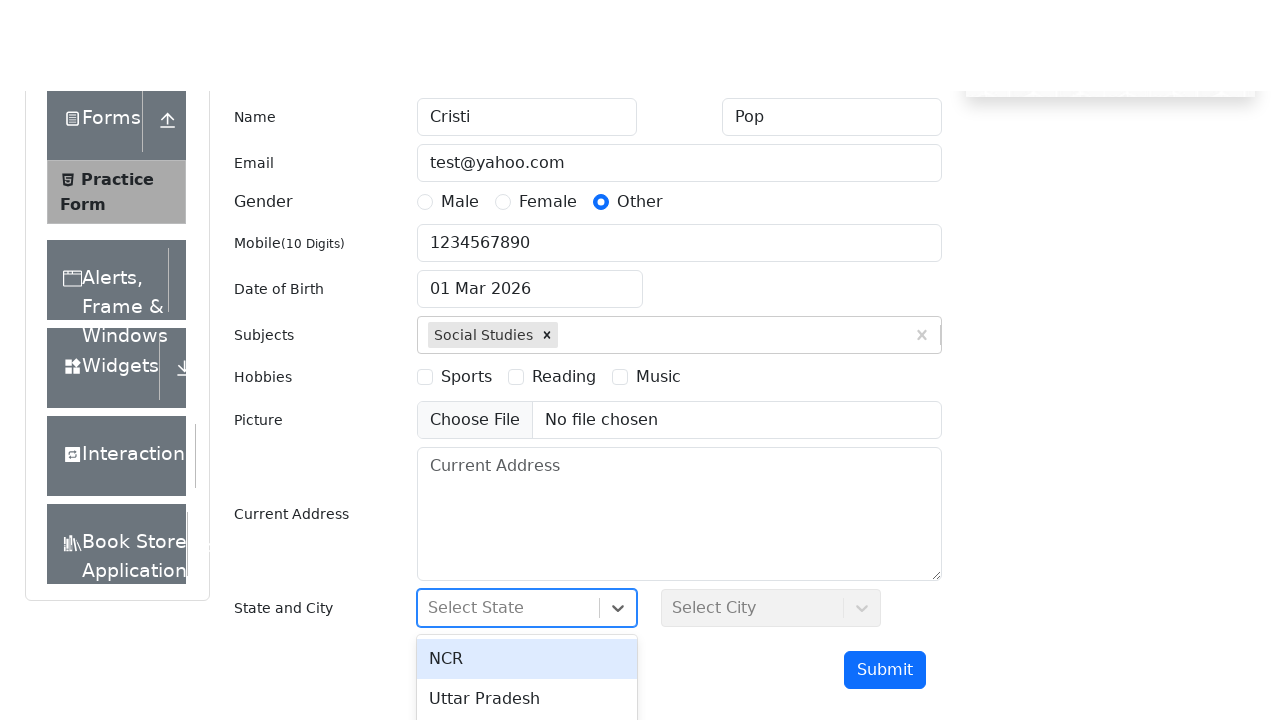

Filled state dropdown with 'NCR' on #react-select-3-input
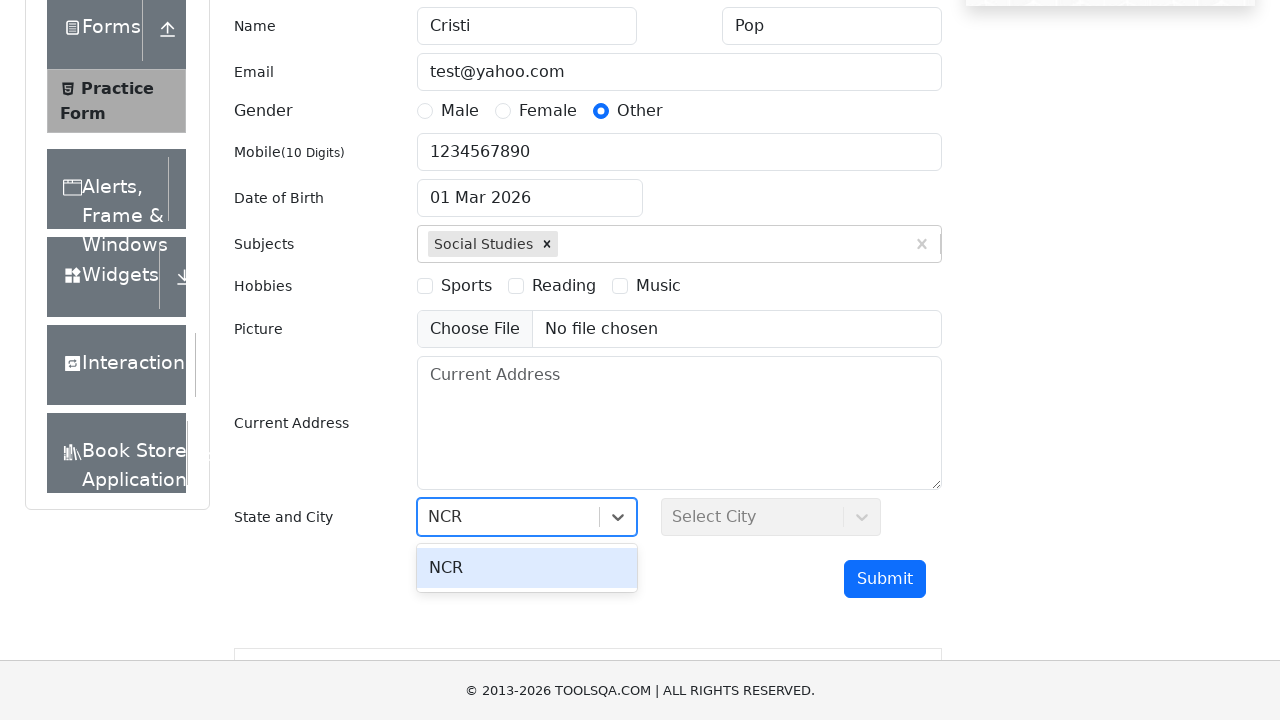

Pressed Enter to select 'NCR' state
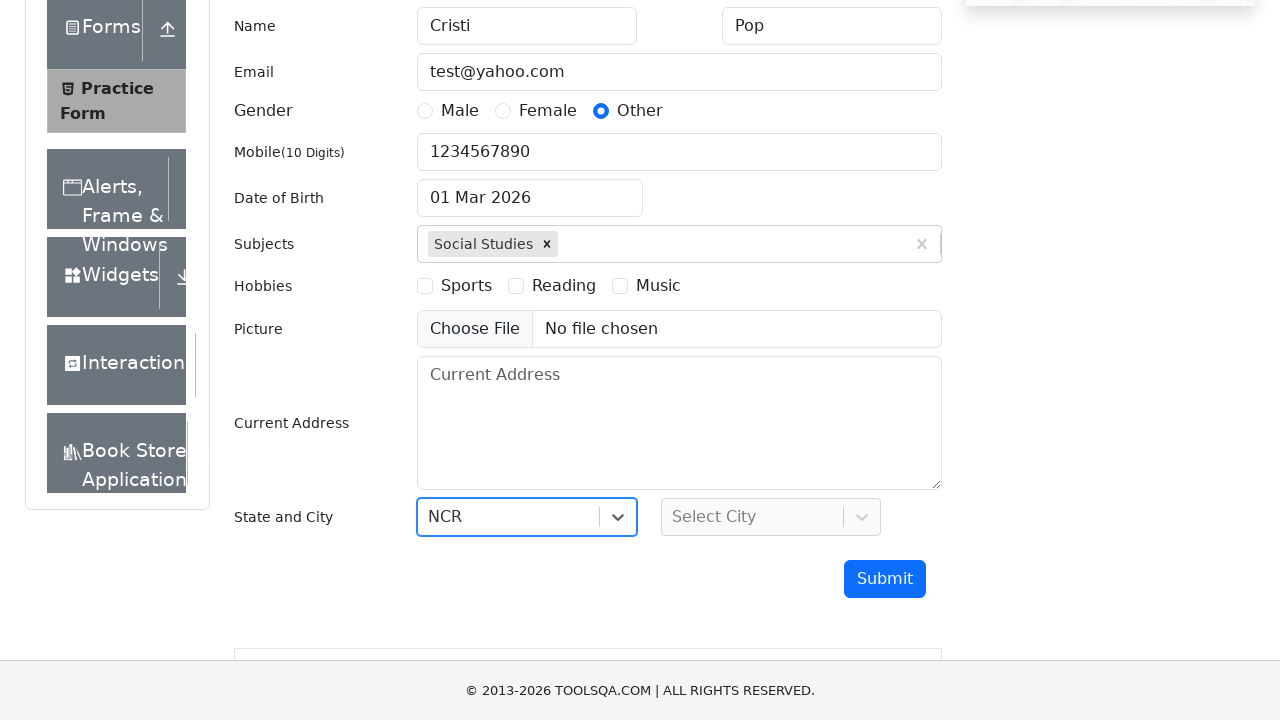

Clicked on City dropdown at (674, 517) on #react-select-4-input
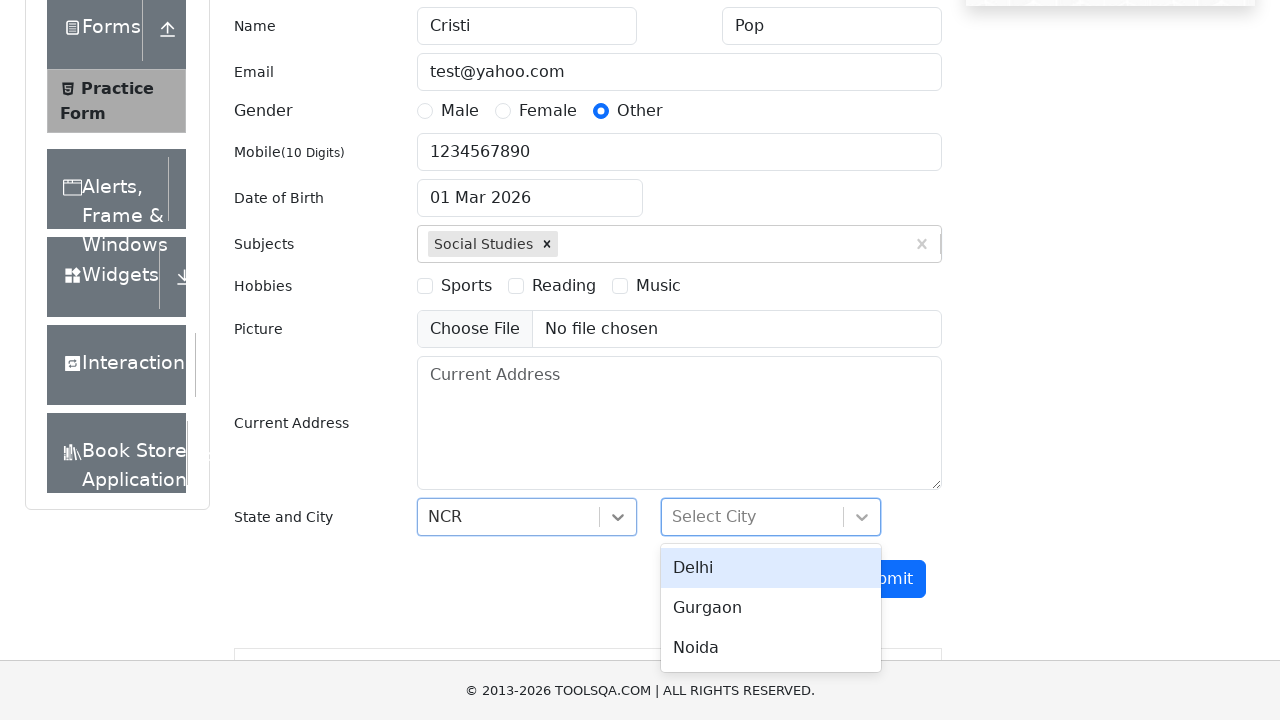

Filled city dropdown with 'Delhi' on #react-select-4-input
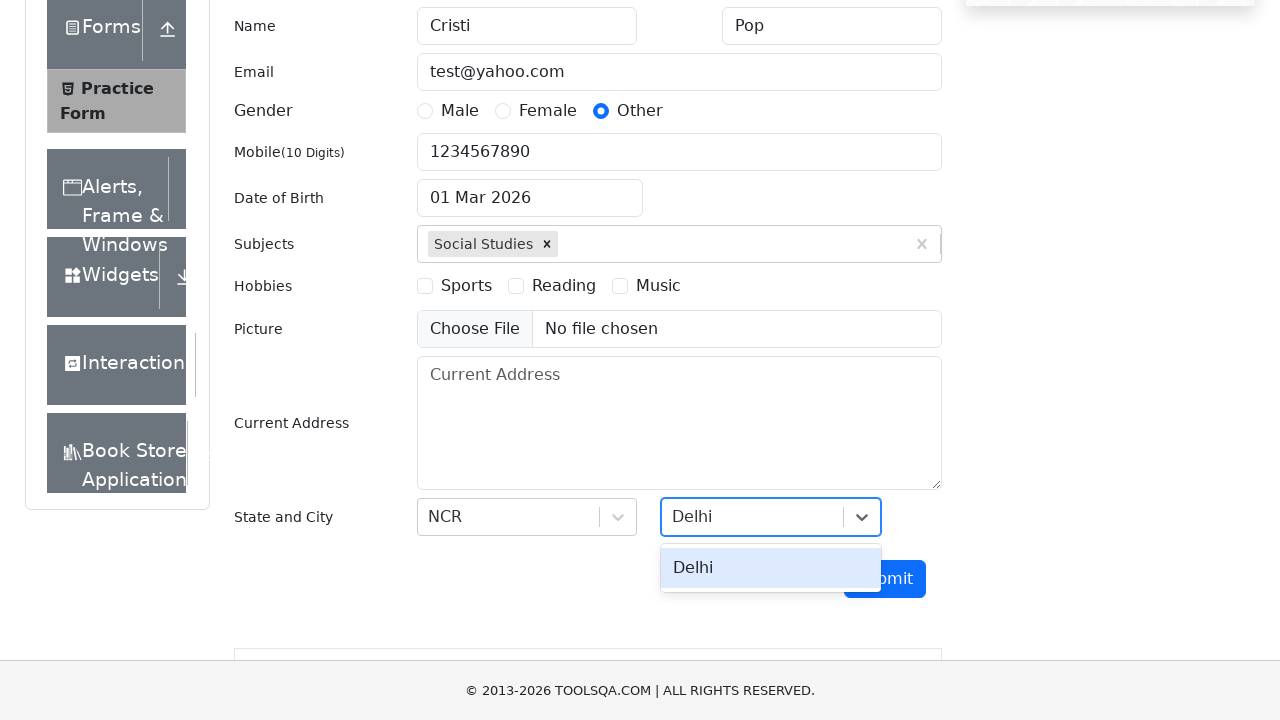

Pressed Enter to select 'Delhi' city
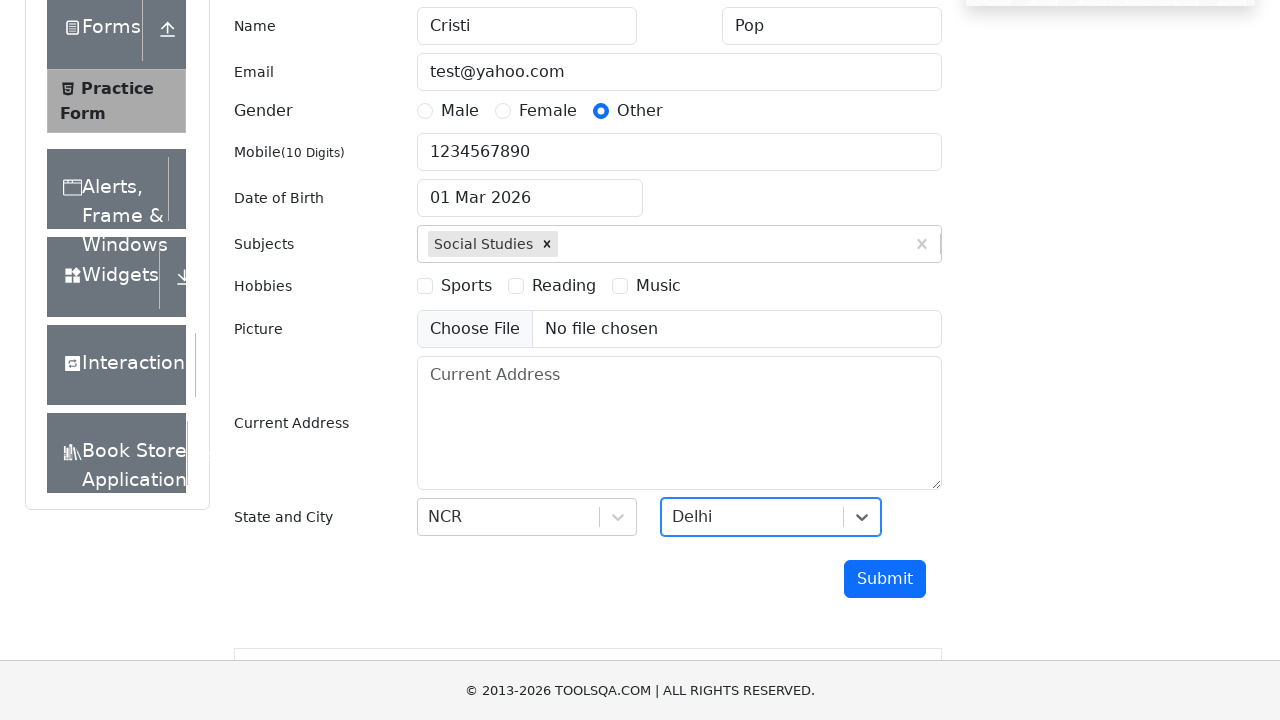

Clicked submit button to submit the form at (885, 579) on #submit
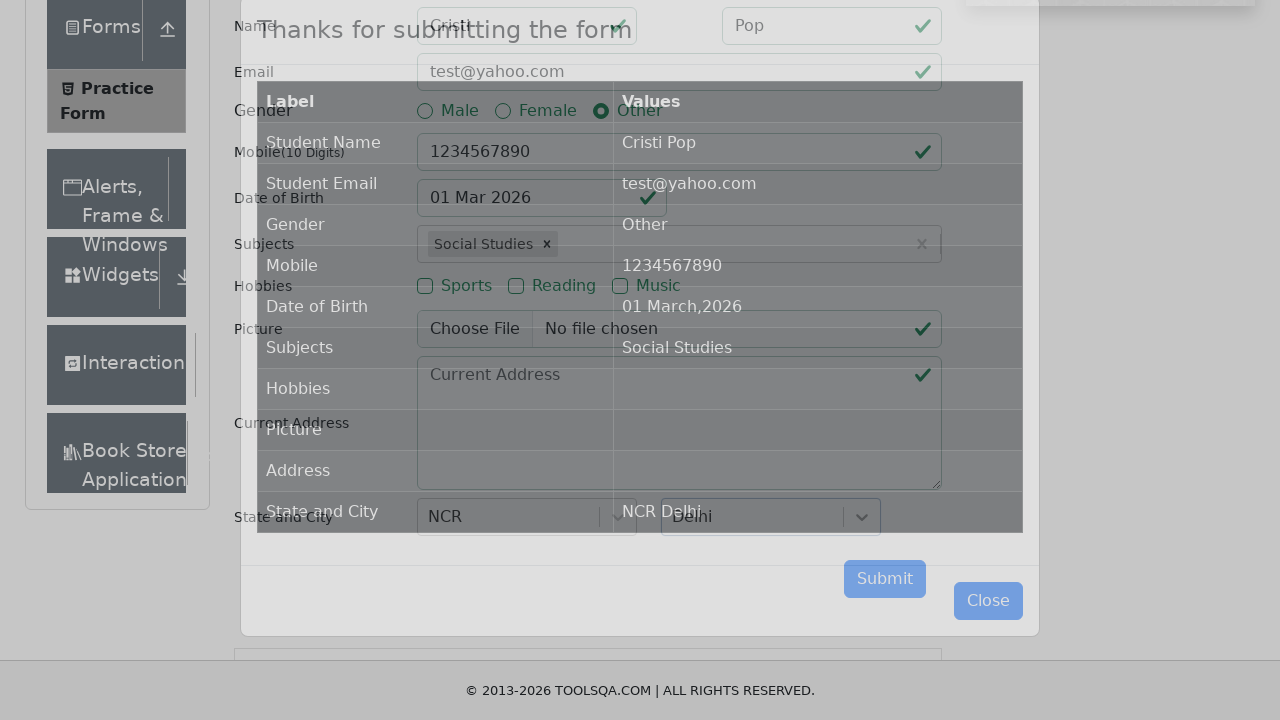

Waited for success modal to appear
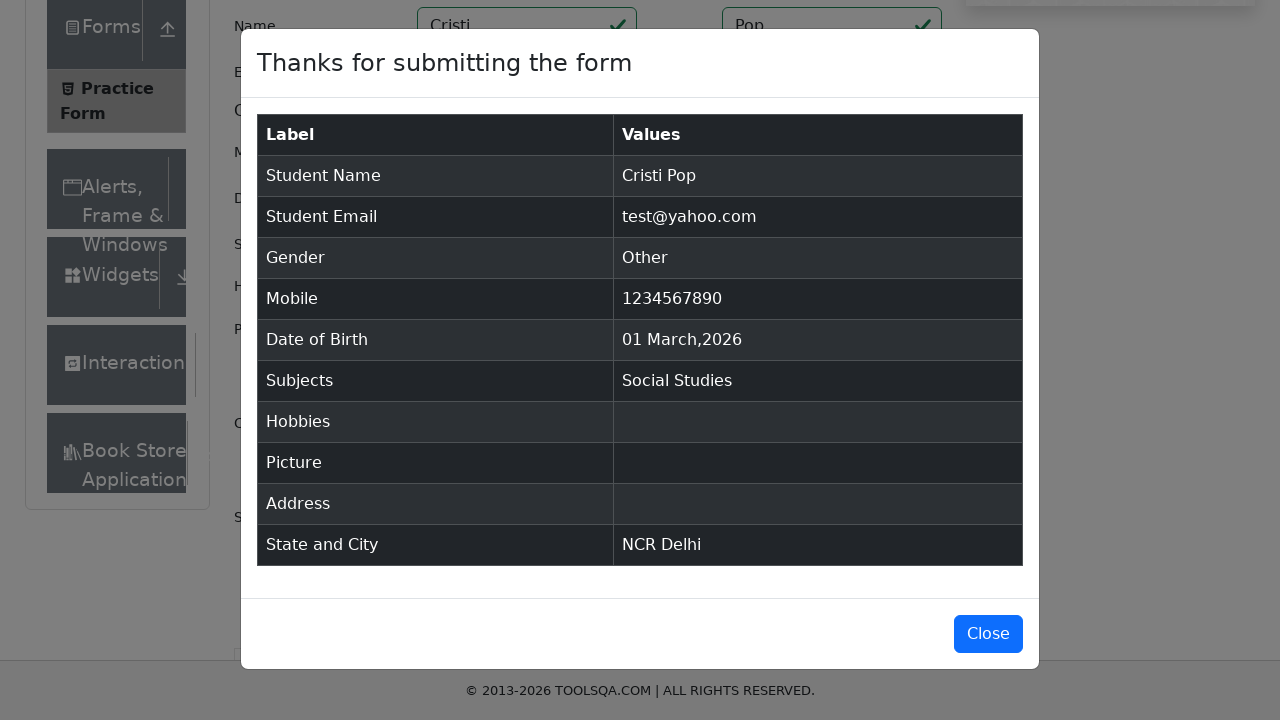

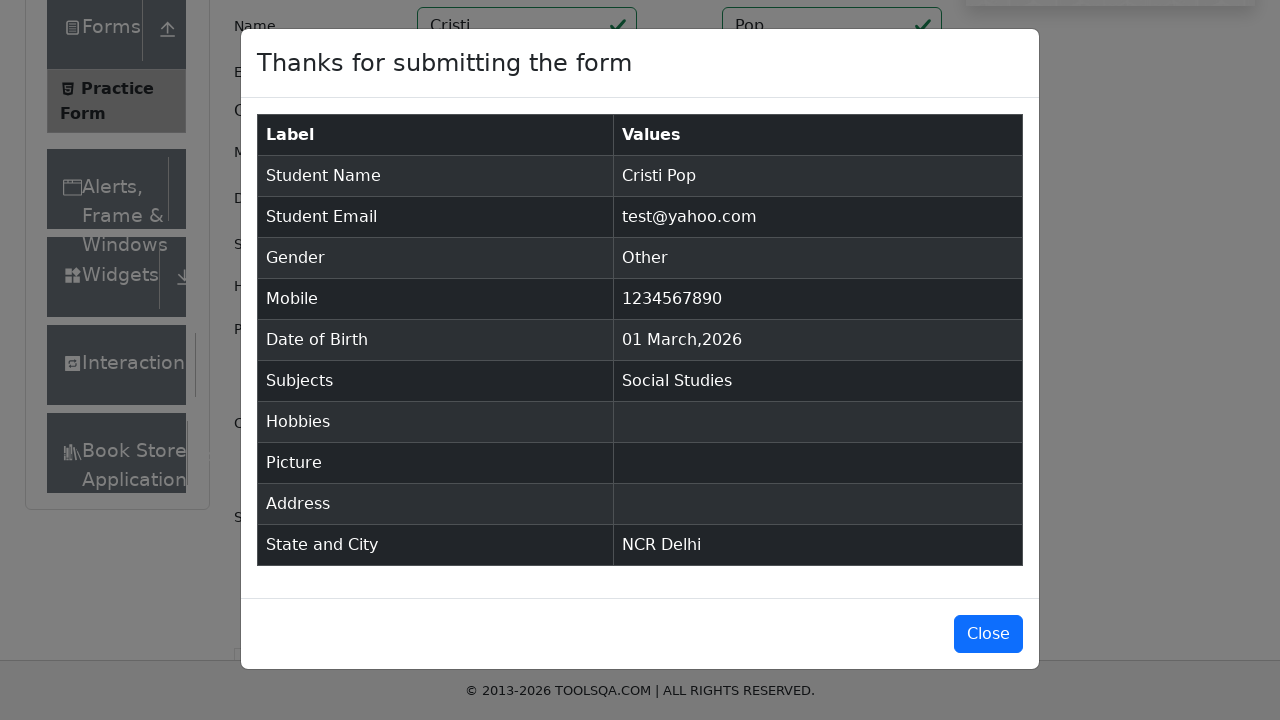